Tests error message display and dismissal functionality by clicking login without credentials and then closing the error

Starting URL: https://www.saucedemo.com/

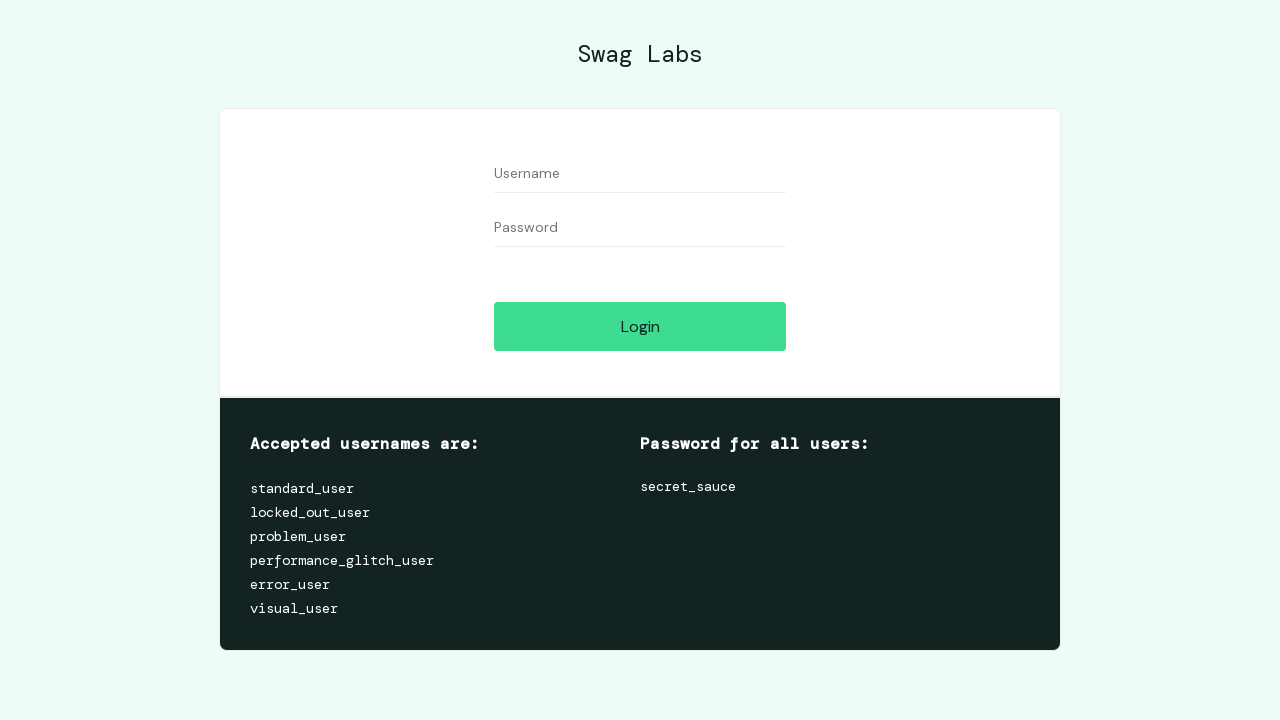

Clicked login button without entering credentials to trigger error at (640, 326) on [data-test="login-button"]
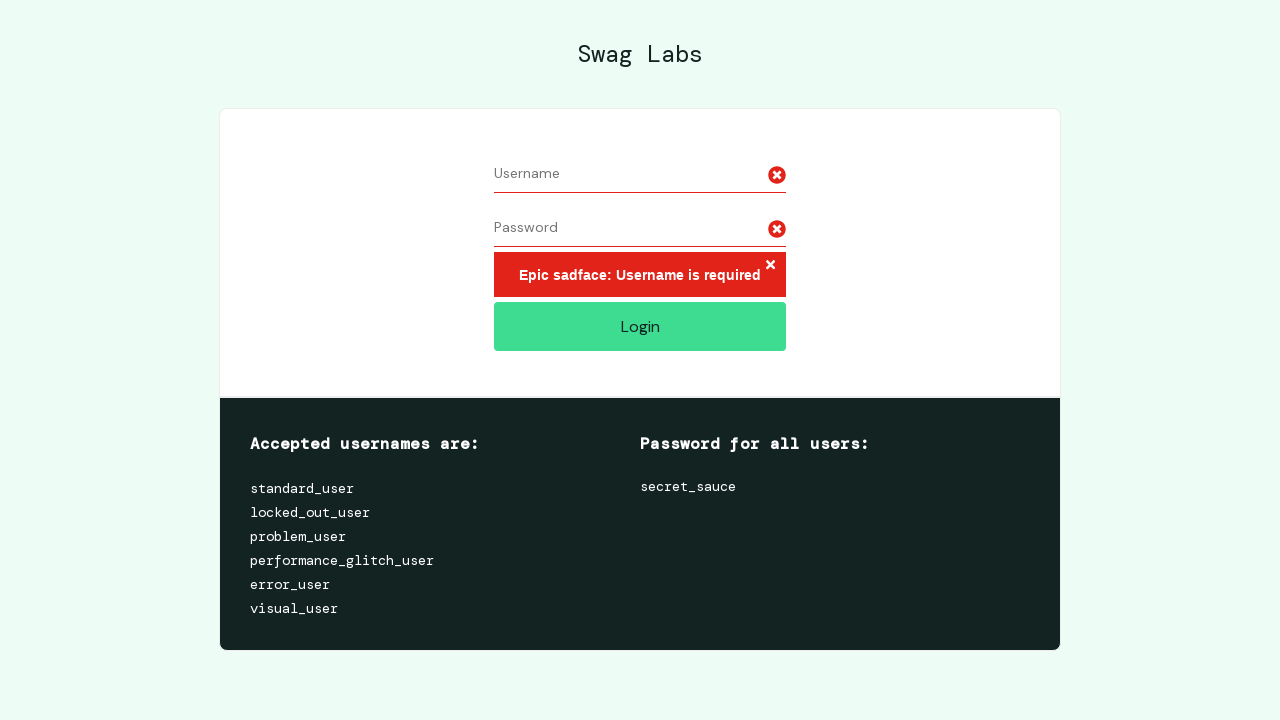

Error message appeared on page
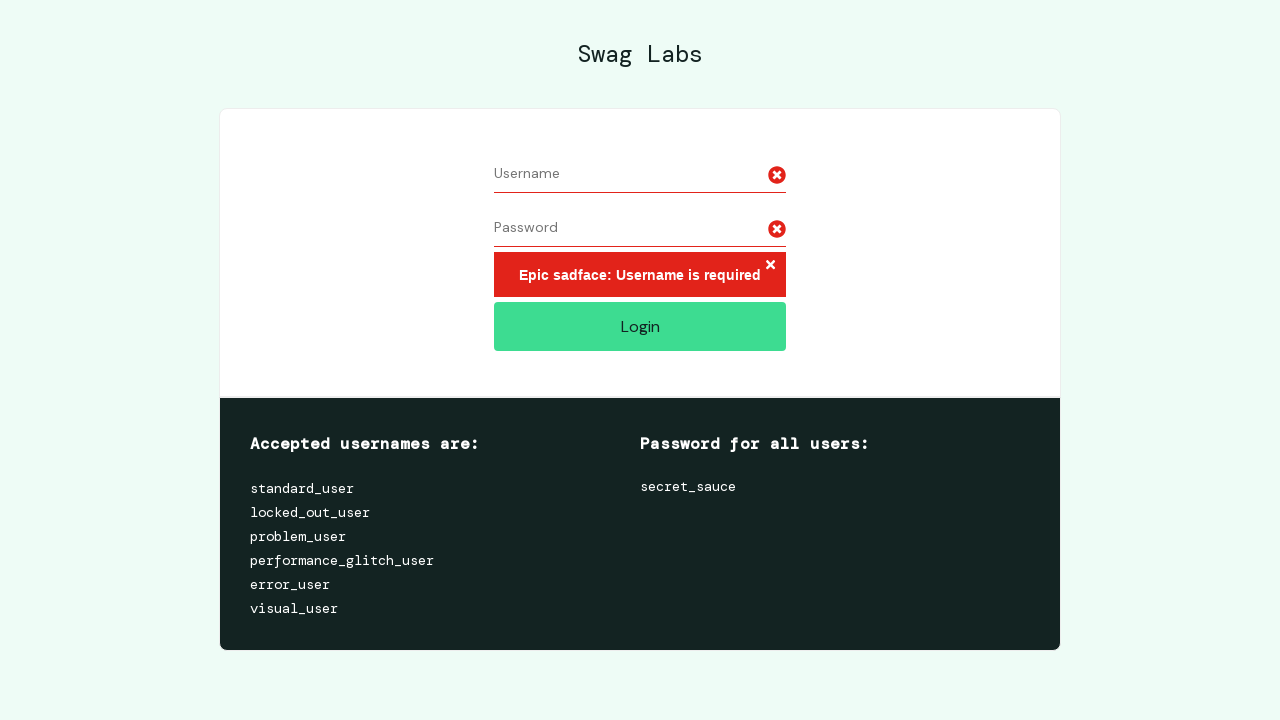

Error close button is visible and ready to interact
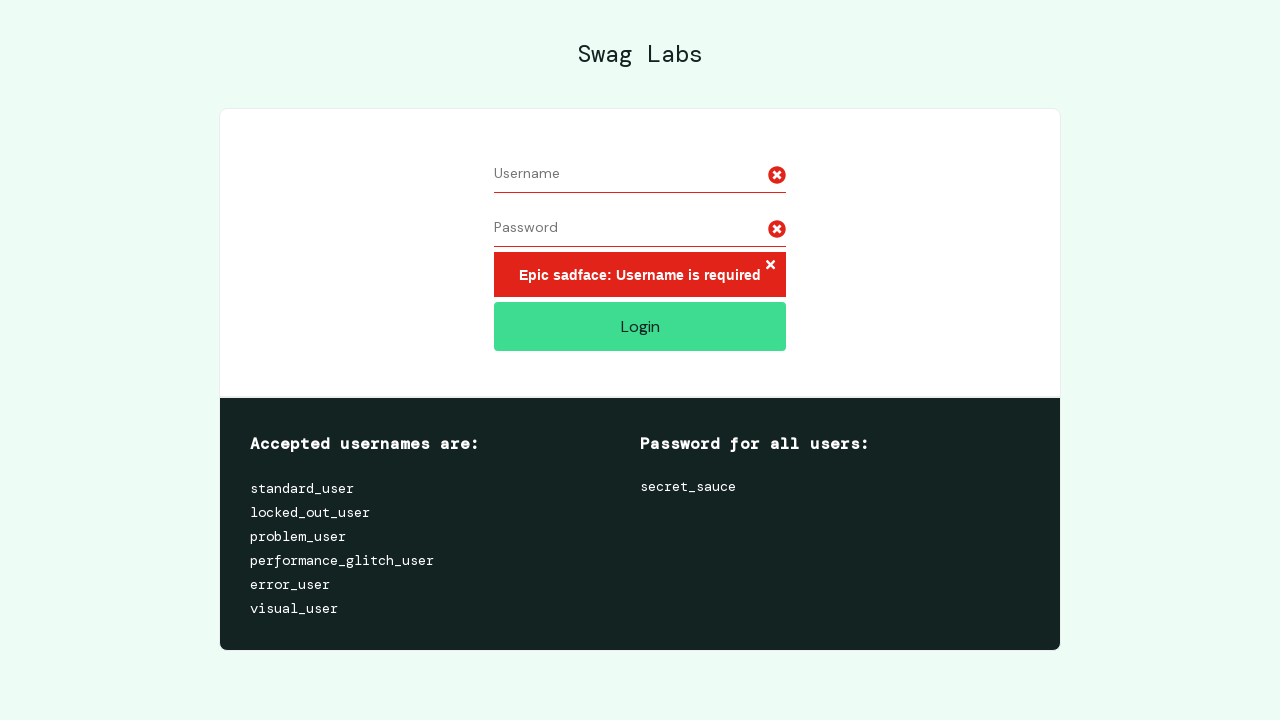

Clicked error close button to dismiss error message at (770, 266) on .error-button
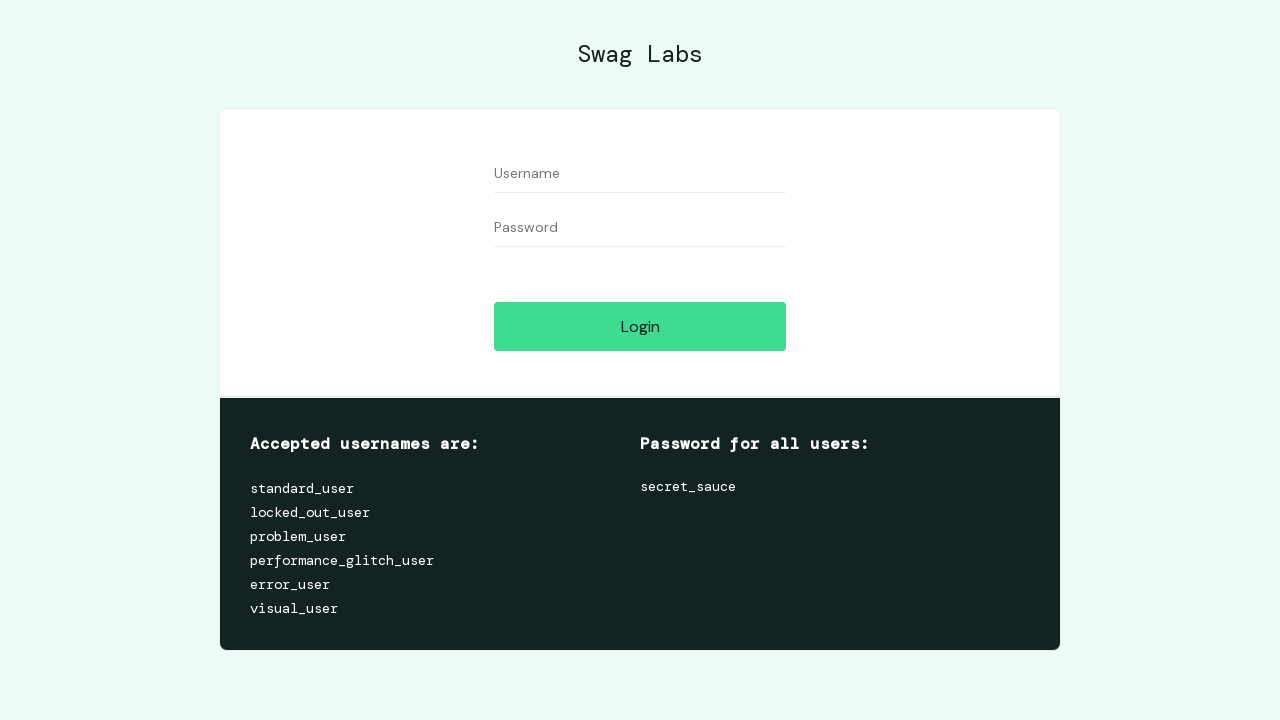

Error message successfully dismissed and hidden
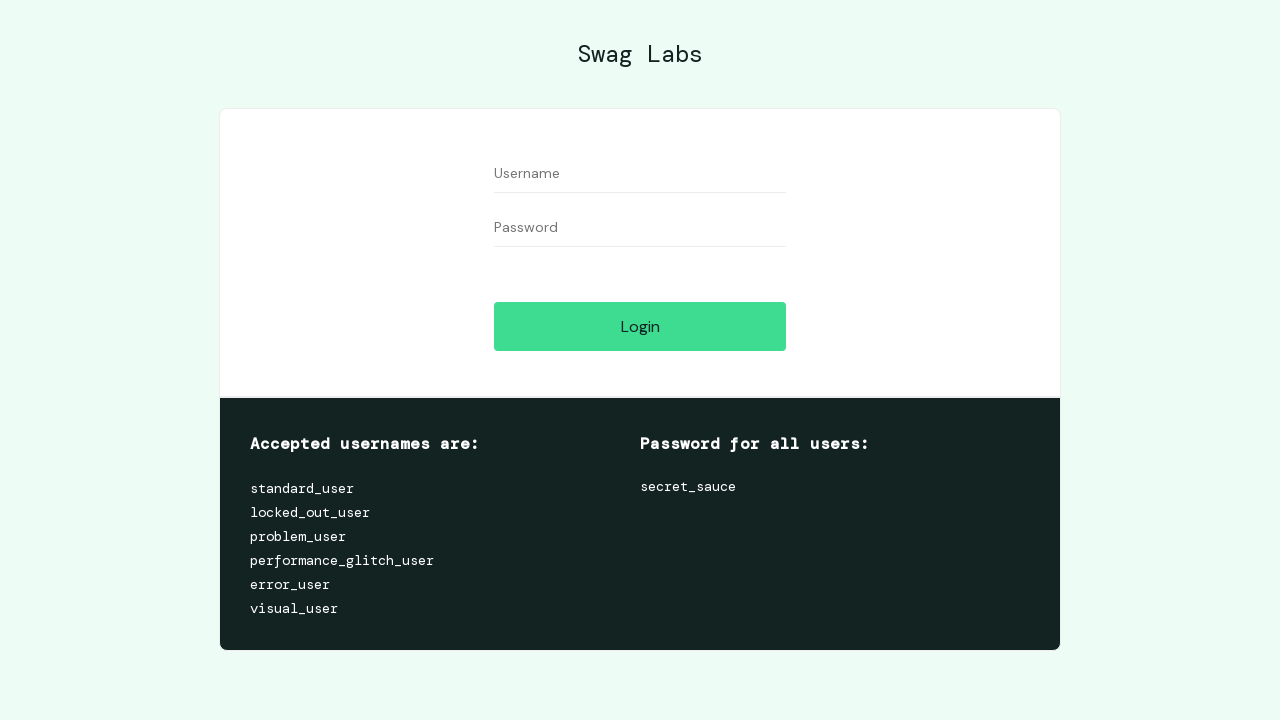

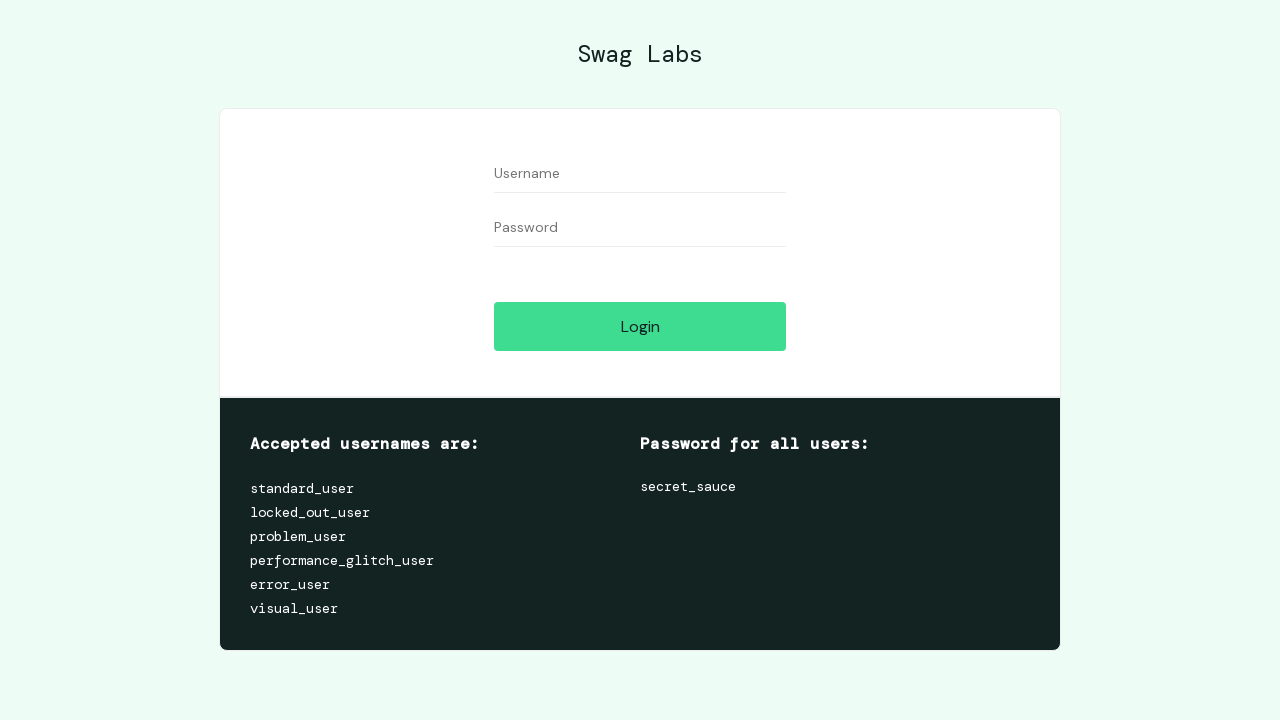